Tests JavaScript alert and prompt dialog interactions by clicking buttons that trigger alerts, accepting them, and entering text into a prompt dialog.

Starting URL: http://www.echoecho.com/javascript4.htm

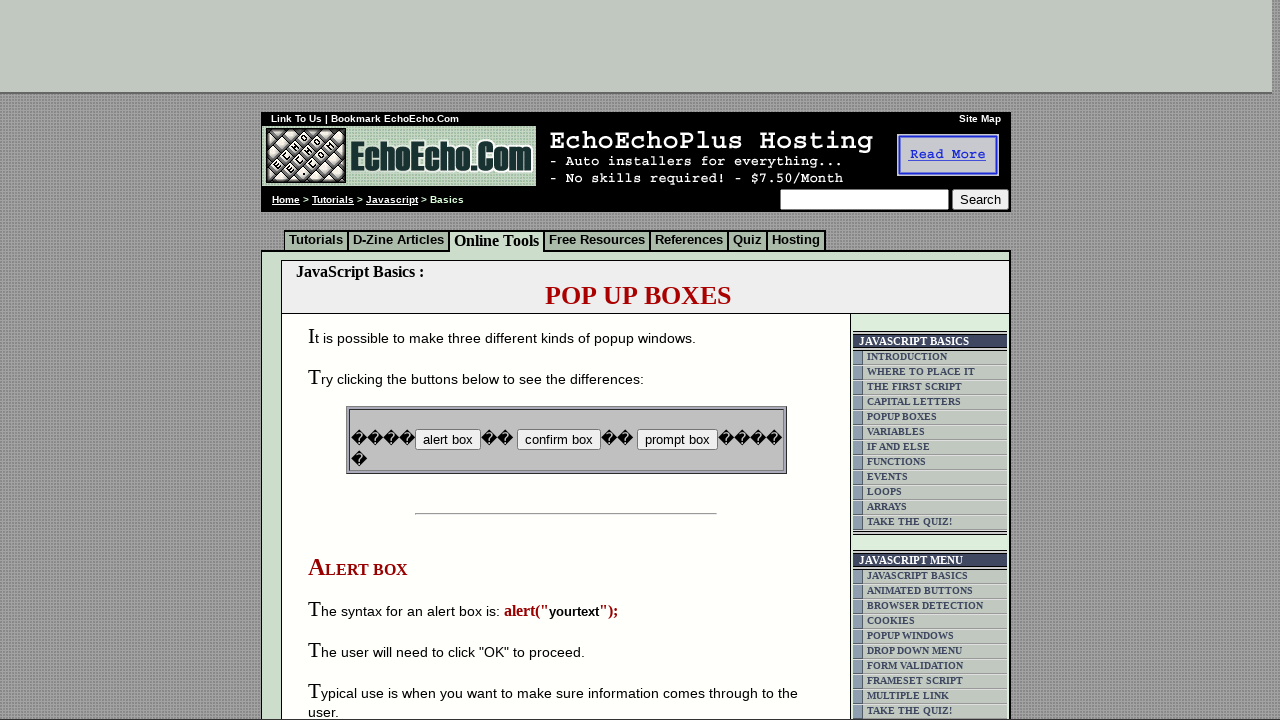

Clicked first button to trigger alert dialog at (448, 440) on input[name='B1']
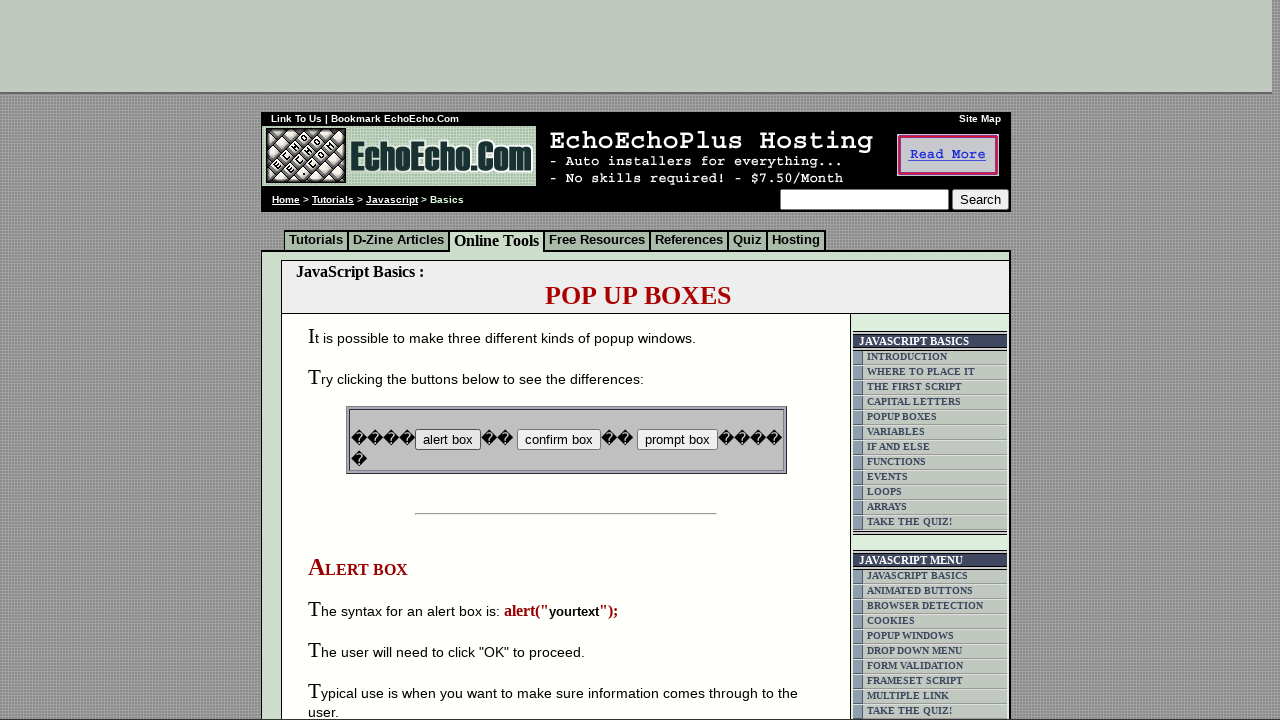

Set up dialog handler to accept alert
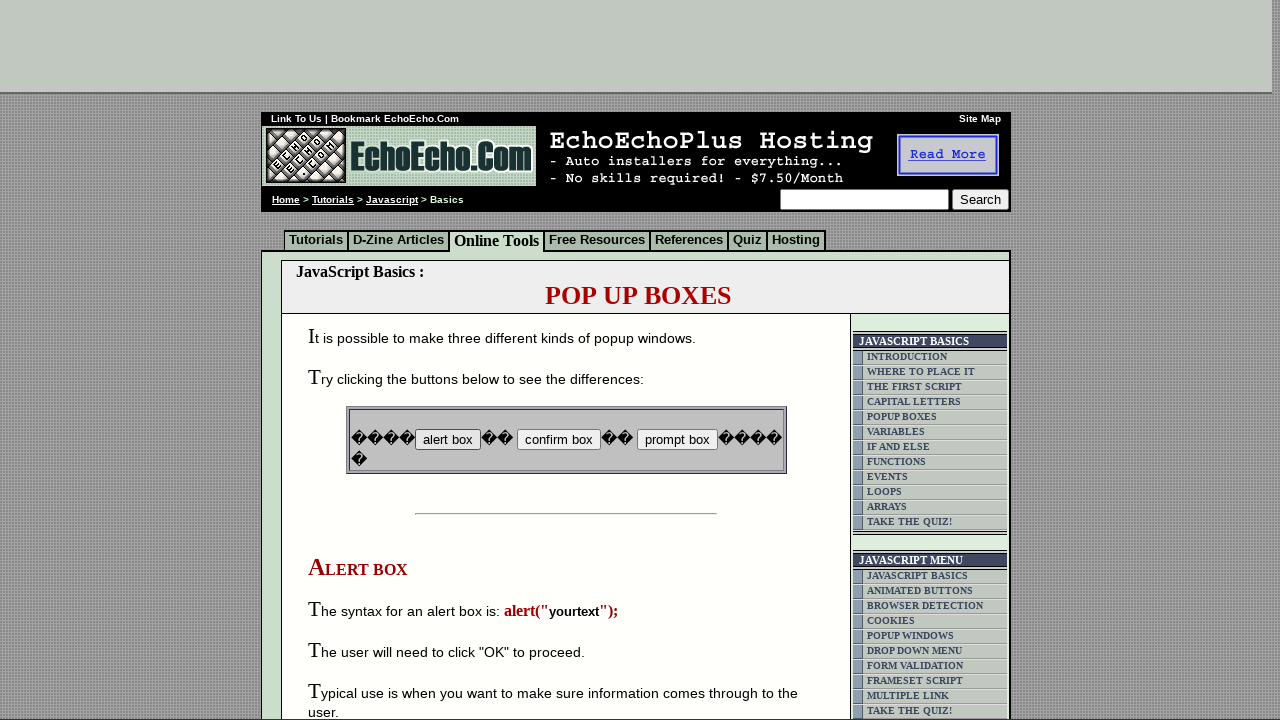

Alert dialog accepted and handled
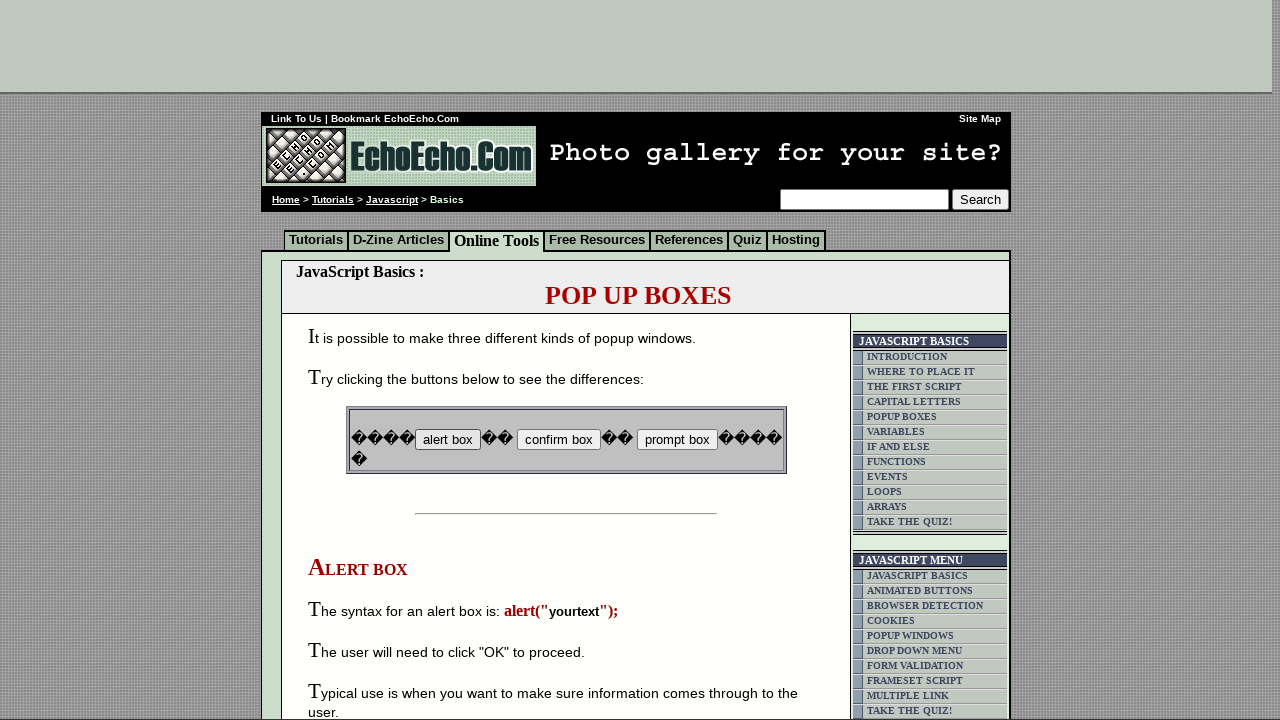

Clicked third button to trigger prompt dialog at (677, 440) on input[name='B3']
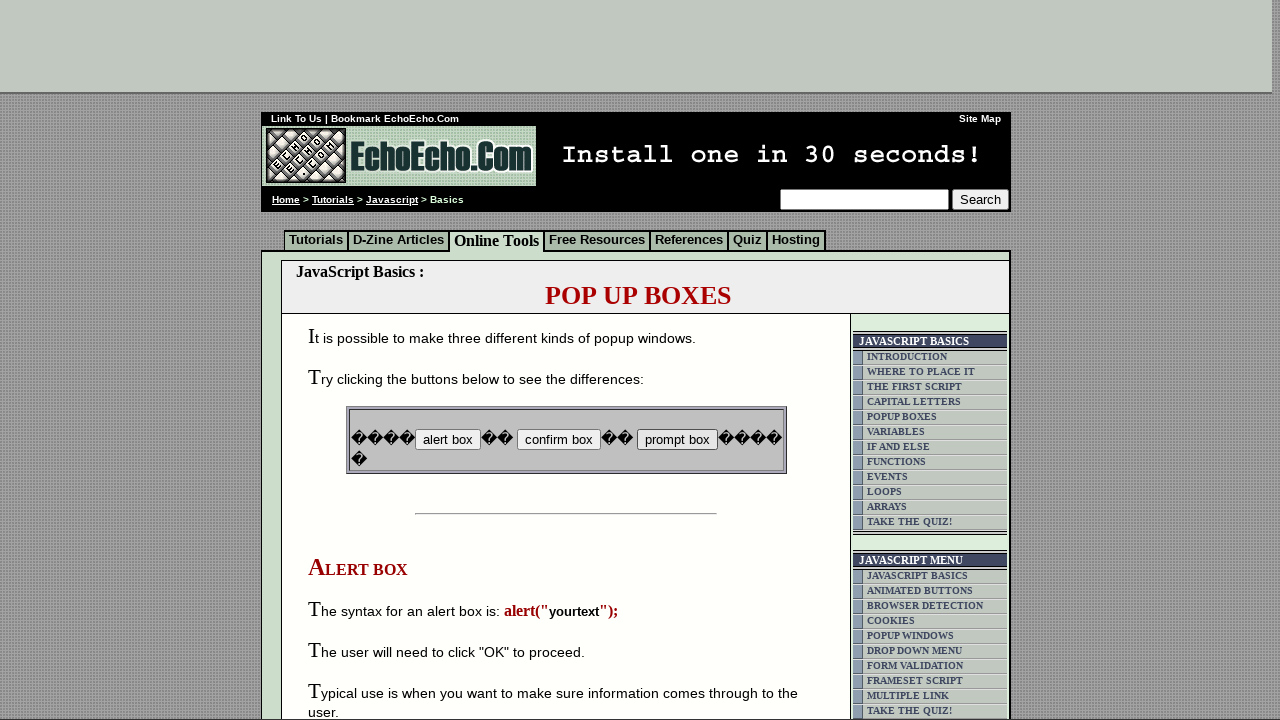

Set up dialog handler to accept prompt with text 'payal'
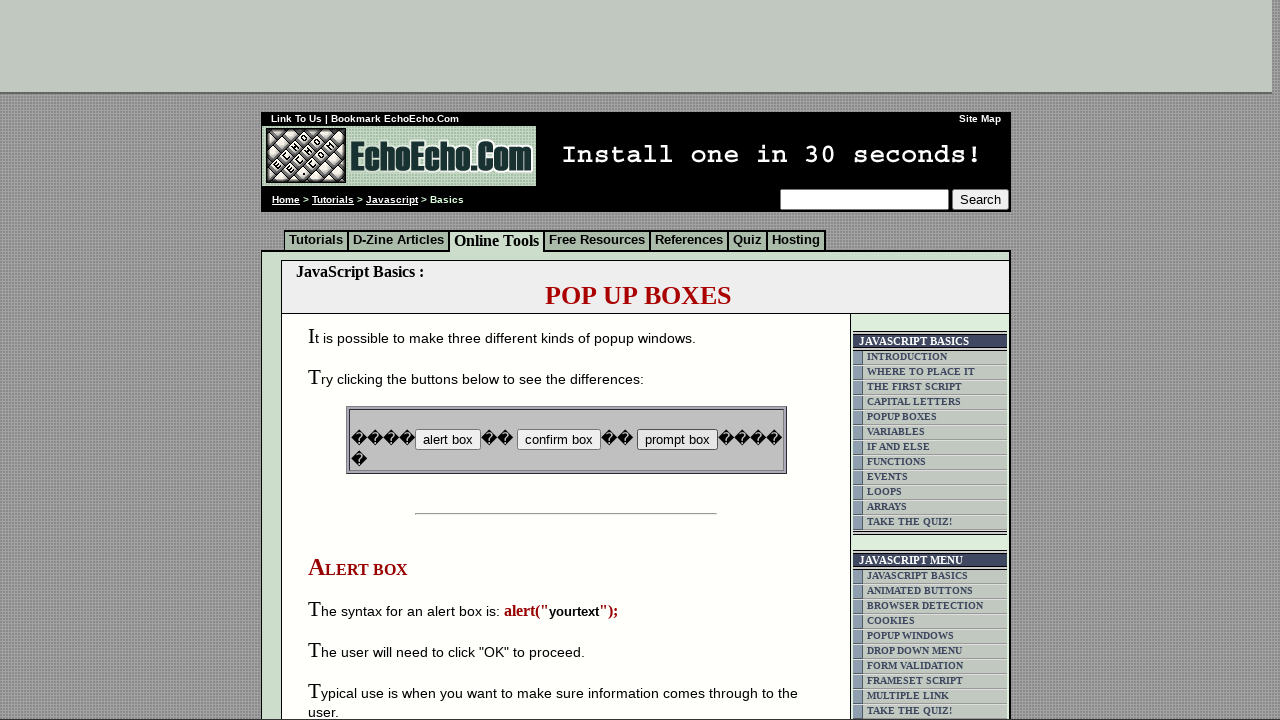

Prompt dialog accepted with text entry
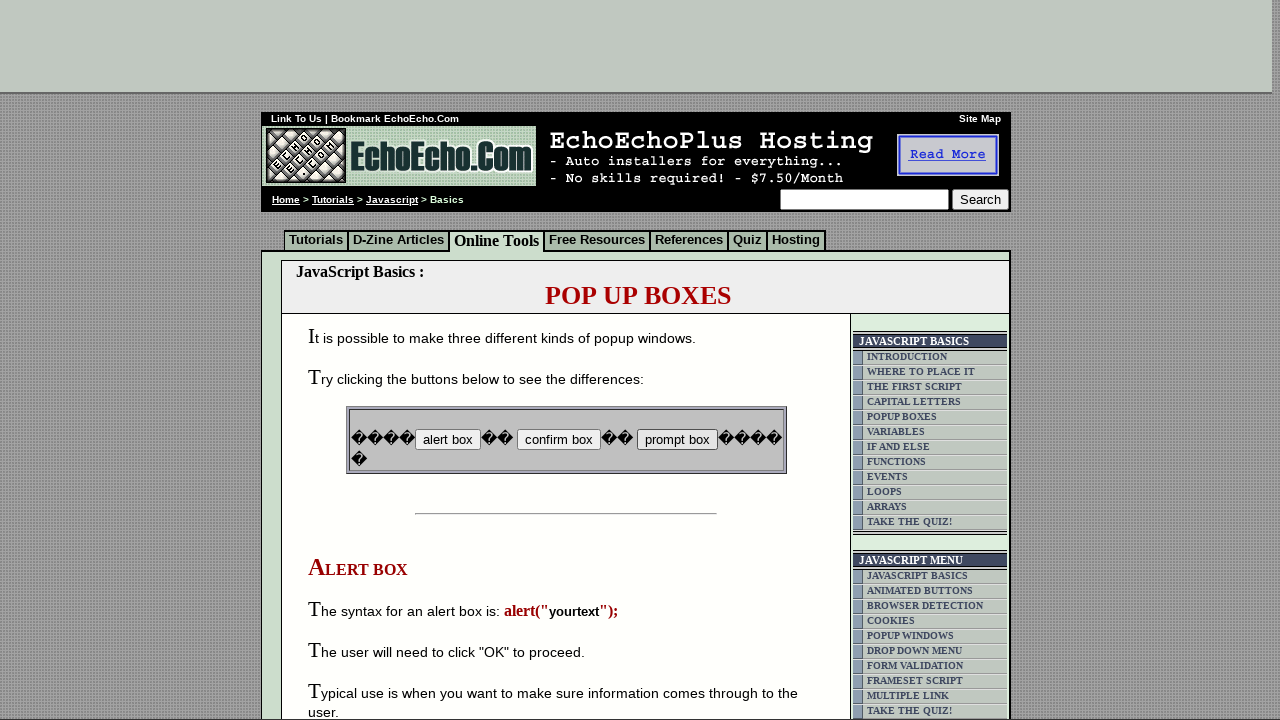

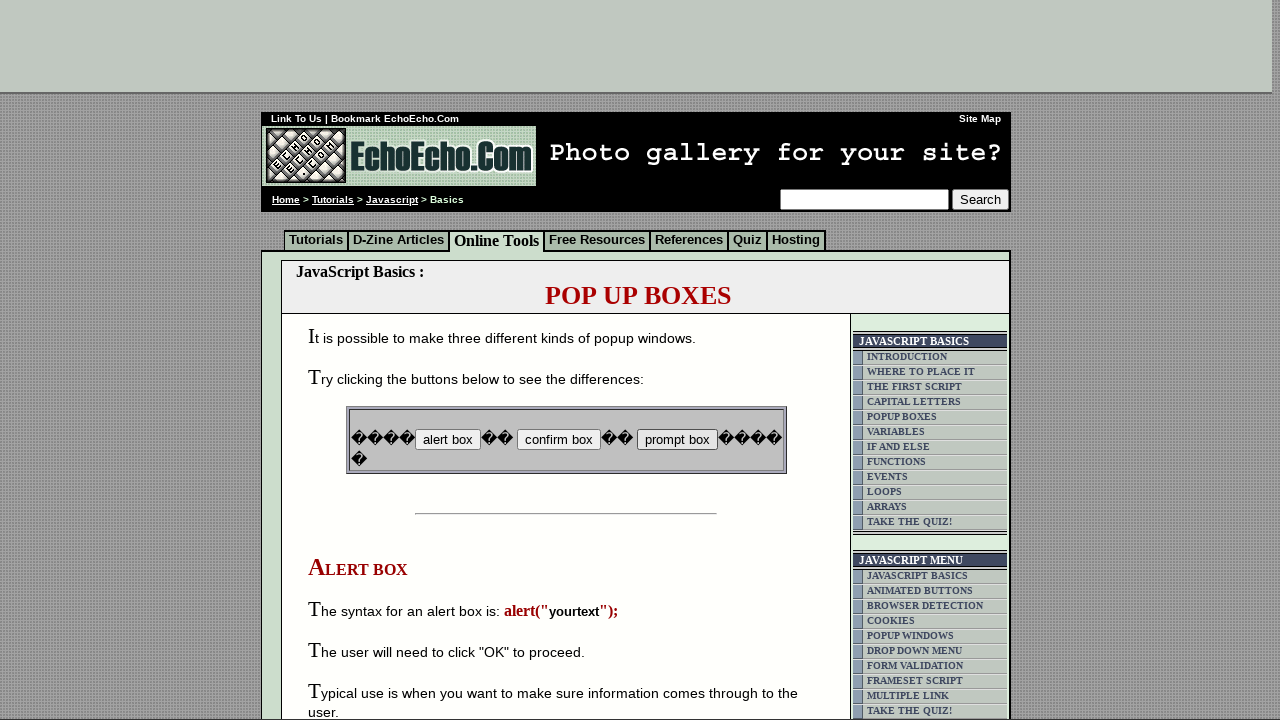